Tests subtraction operation with invalid symbol inputs expecting NaN result

Starting URL: https://testsheepnz.github.io/BasicCalculator

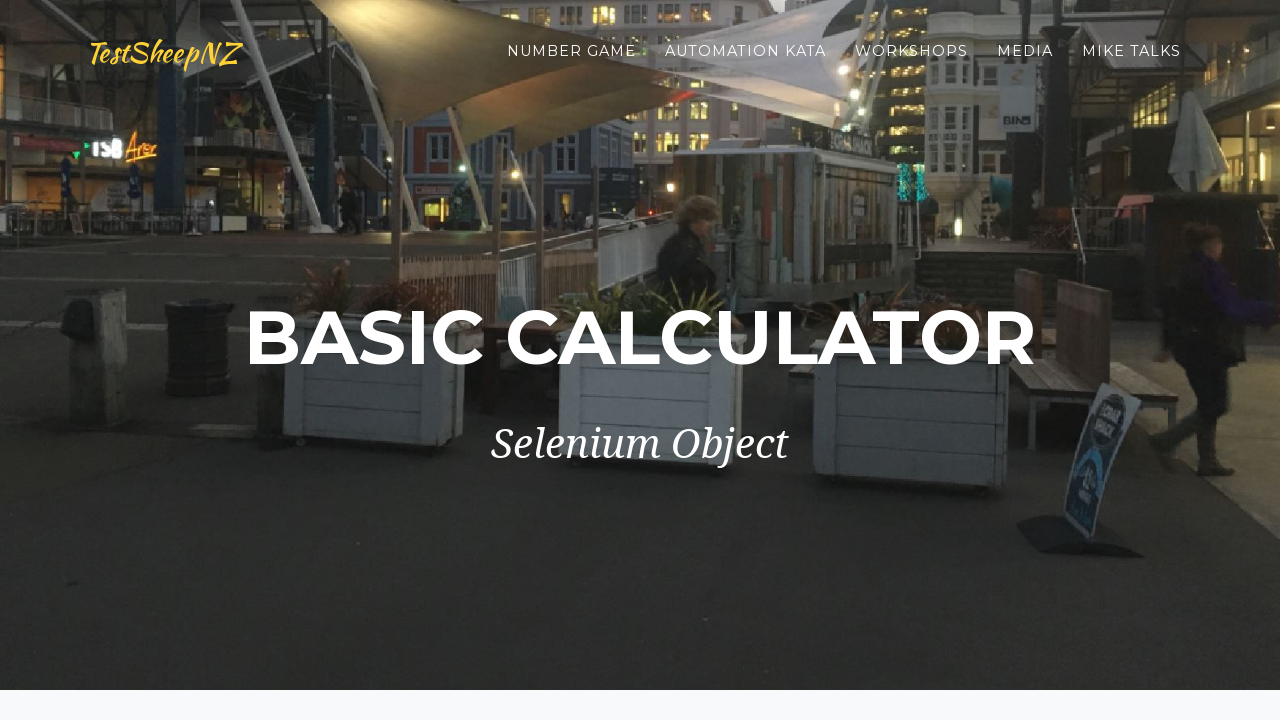

Selected build version 0 on #selectBuild
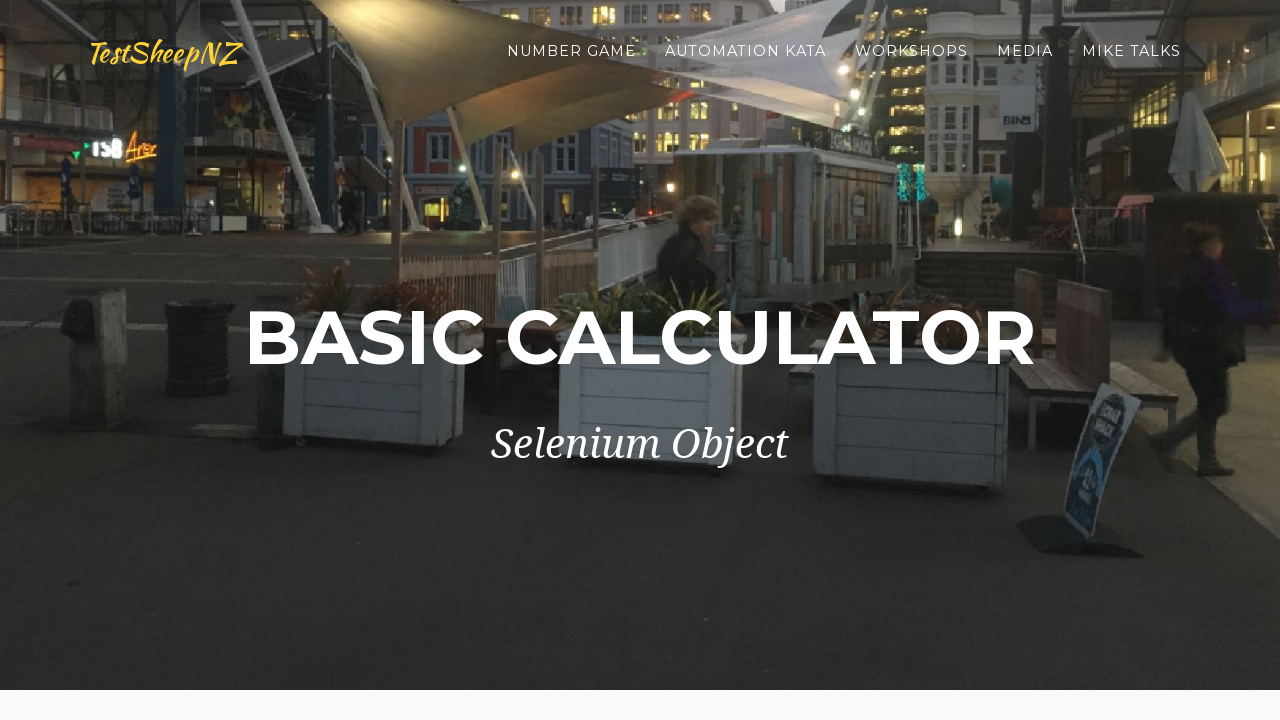

Filled first number field with invalid characters '2a' on #number1Field
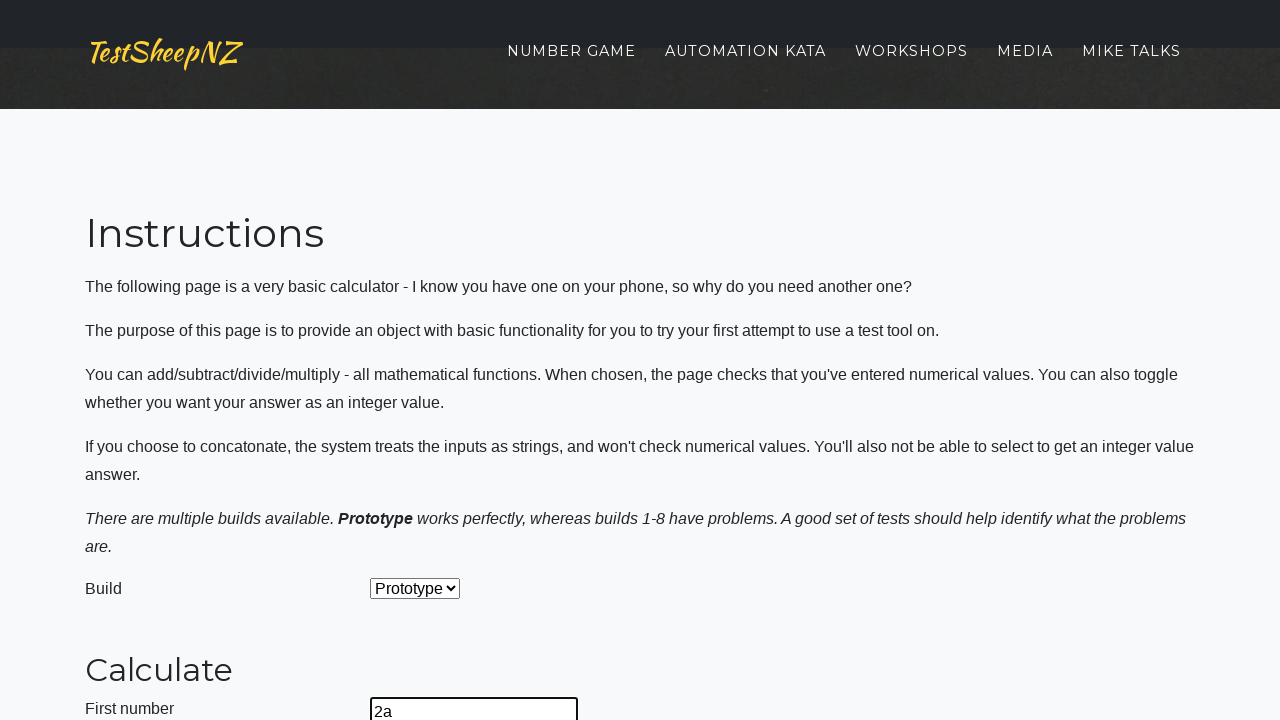

Filled second number field with invalid character 'b' on #number2Field
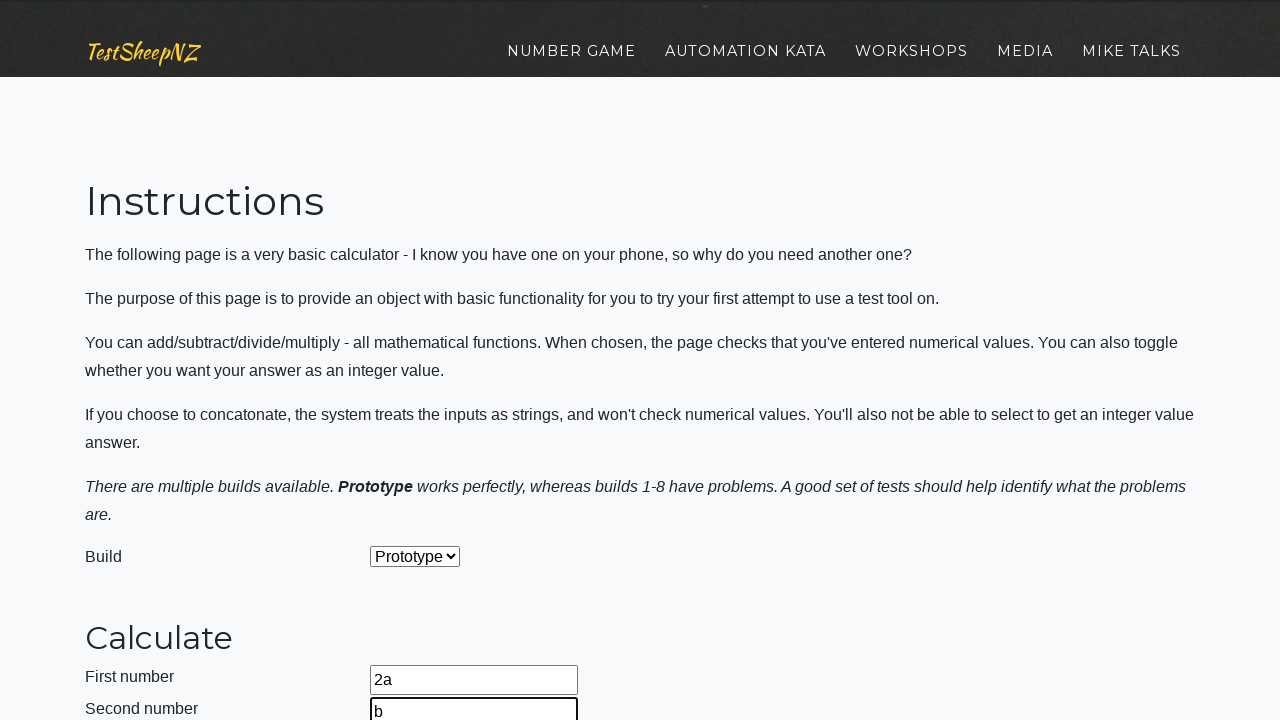

Selected subtraction operation on #selectOperationDropdown
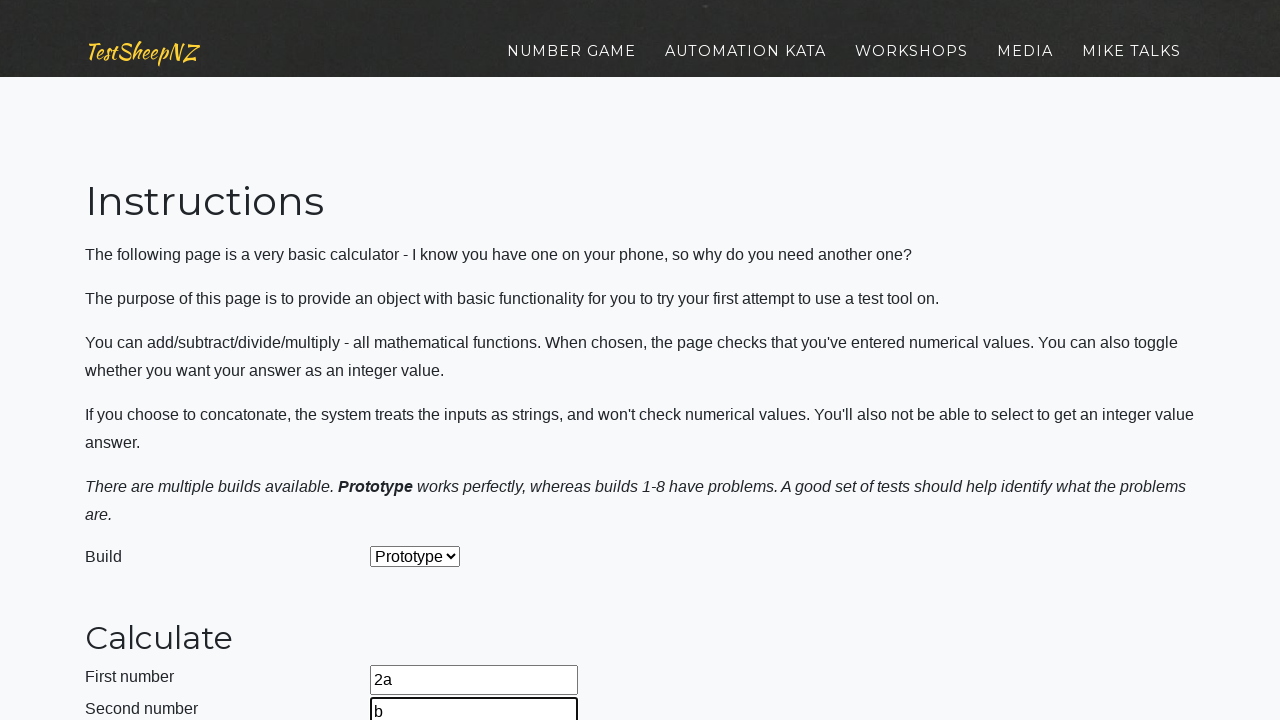

Clicked calculate button at (422, 361) on #calculateButton
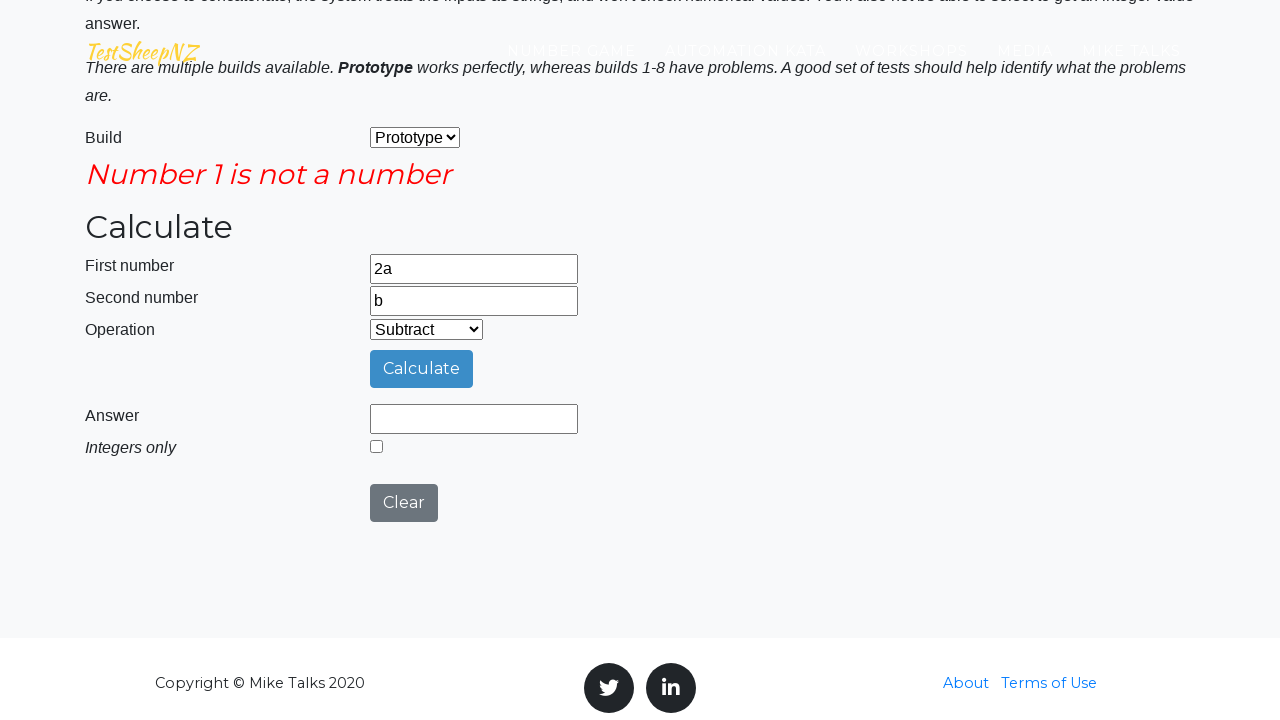

Answer field loaded, verifying subtraction with invalid symbol inputs results in NaN
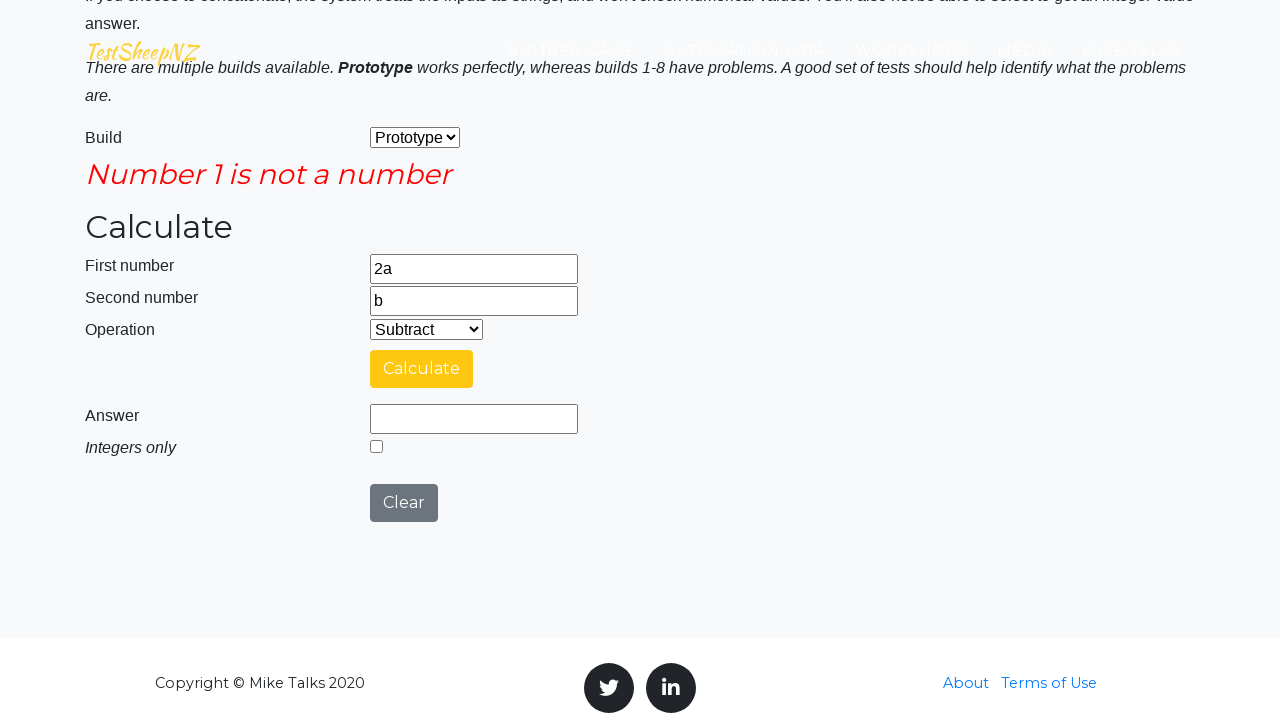

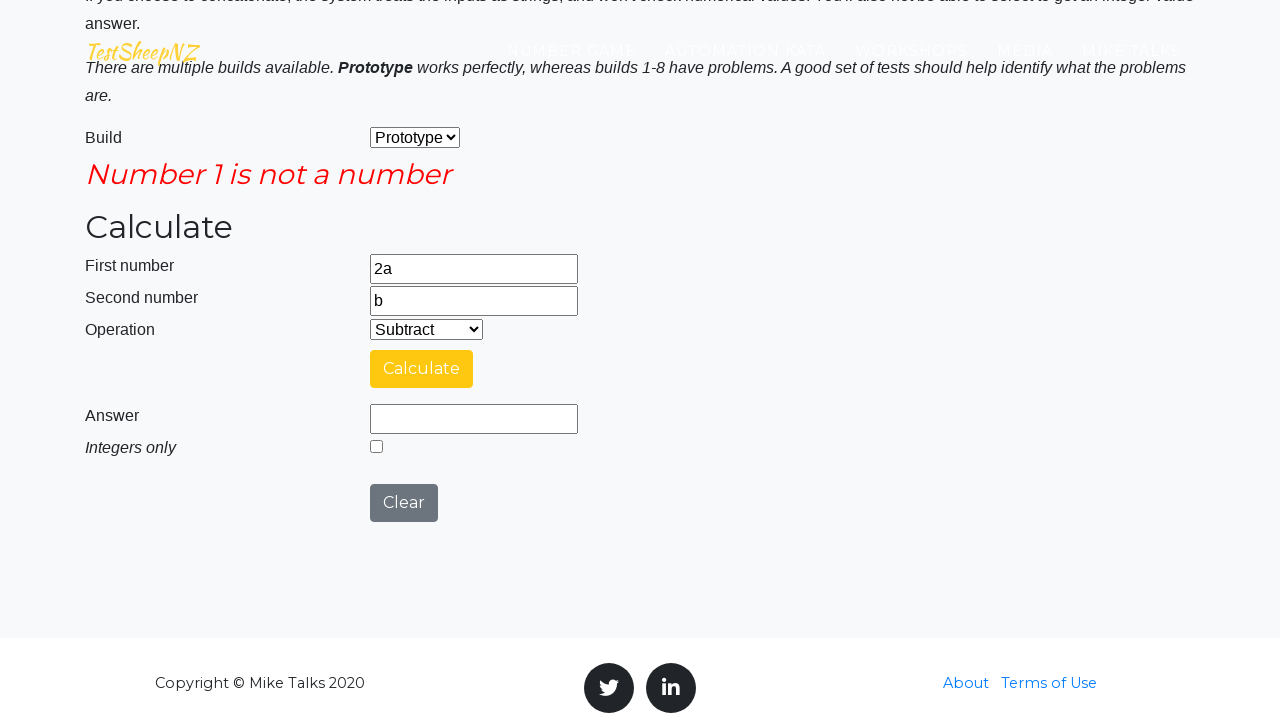